Finds and identifies duplicate employee IDs in the second table

Starting URL: http://automationbykrishna.com

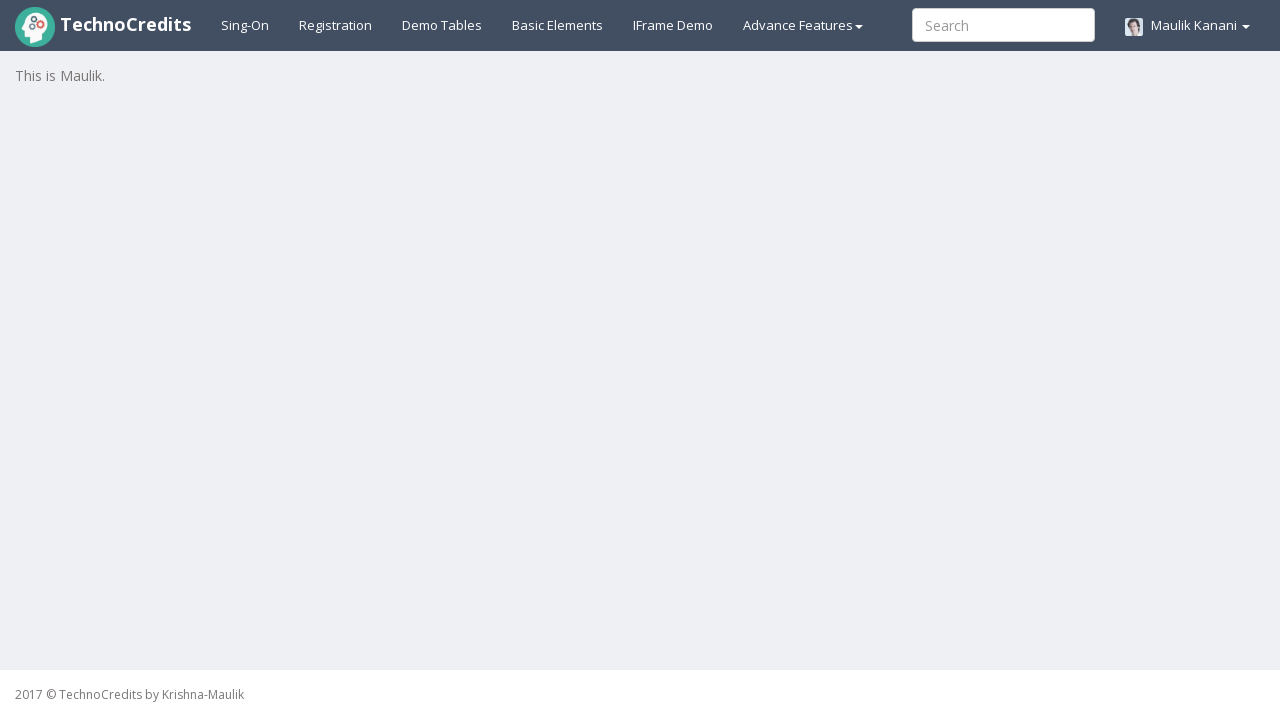

Clicked on Demotable Tab at (442, 25) on xpath=//a[@id='demotable']
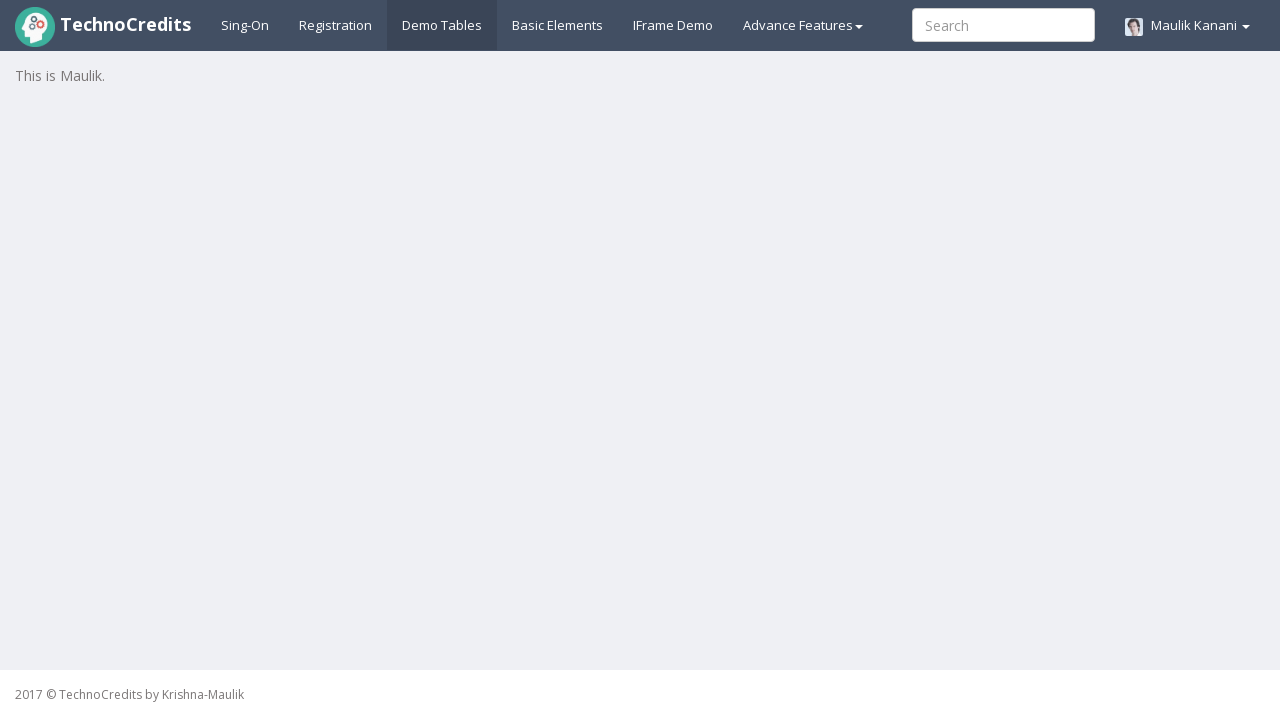

Table with class 'table table-striped' loaded
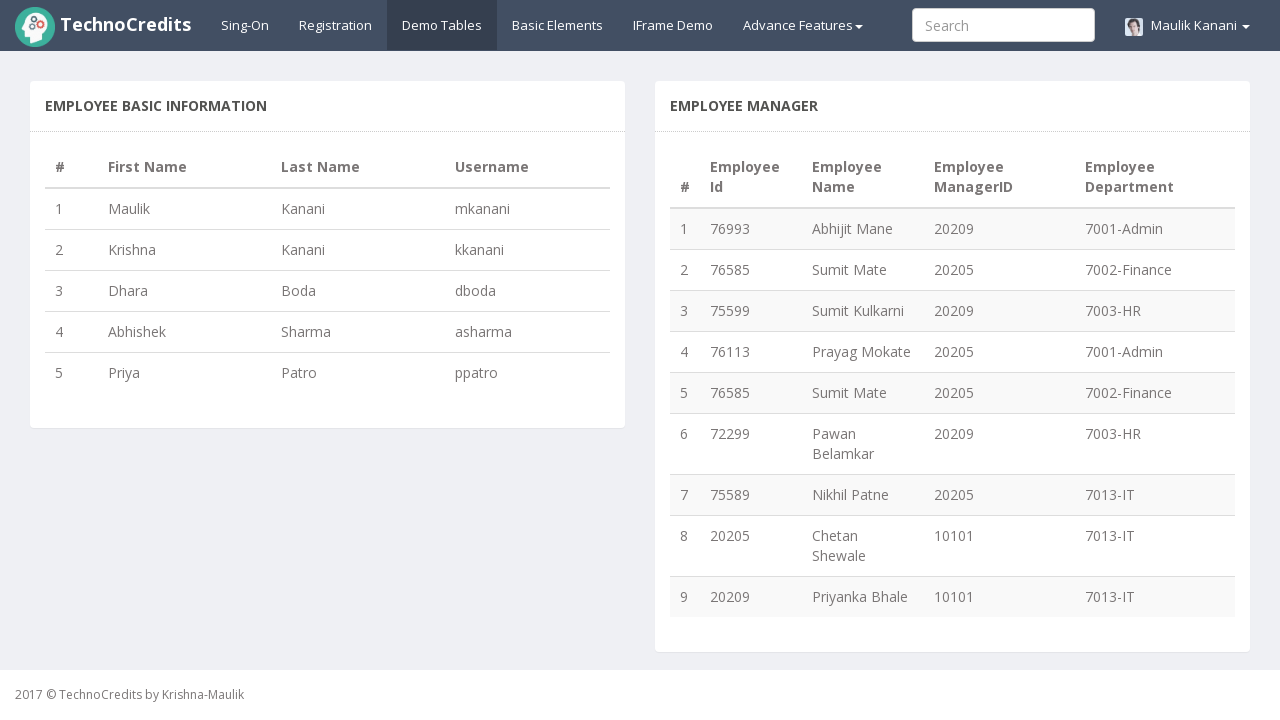

Retrieved 9 employee IDs from second column of table
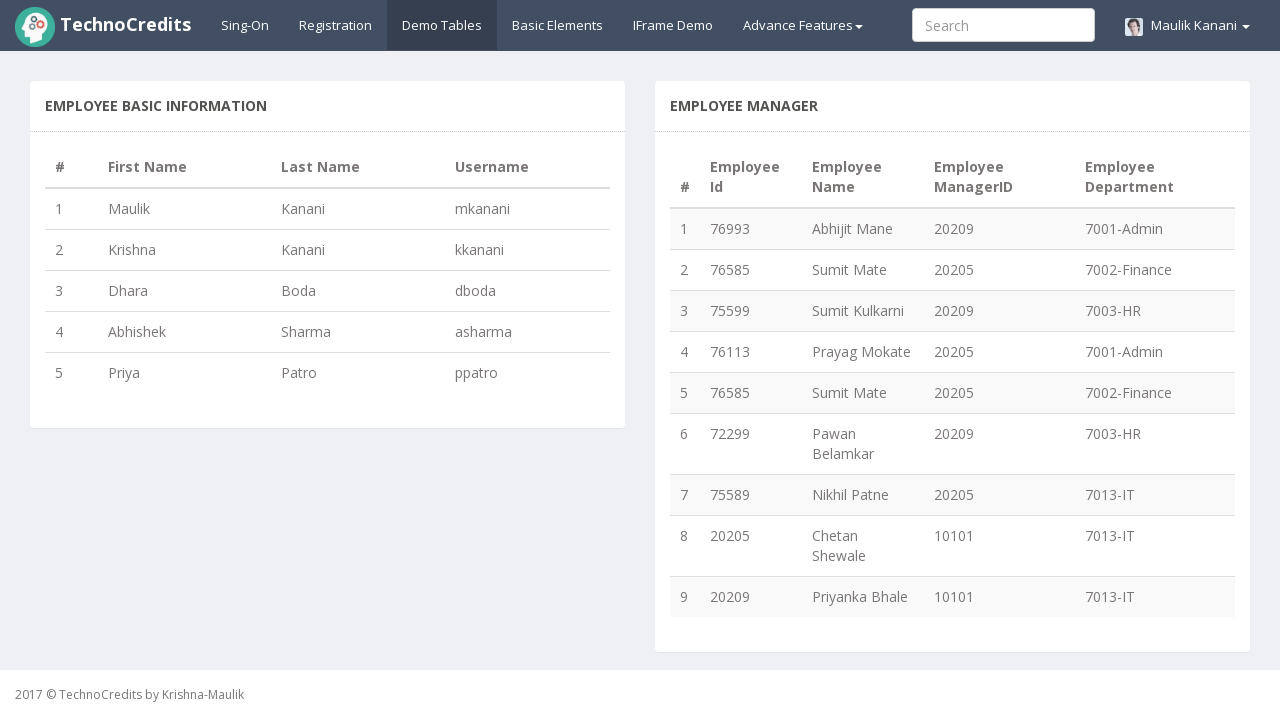

Identified 1 duplicate employee IDs
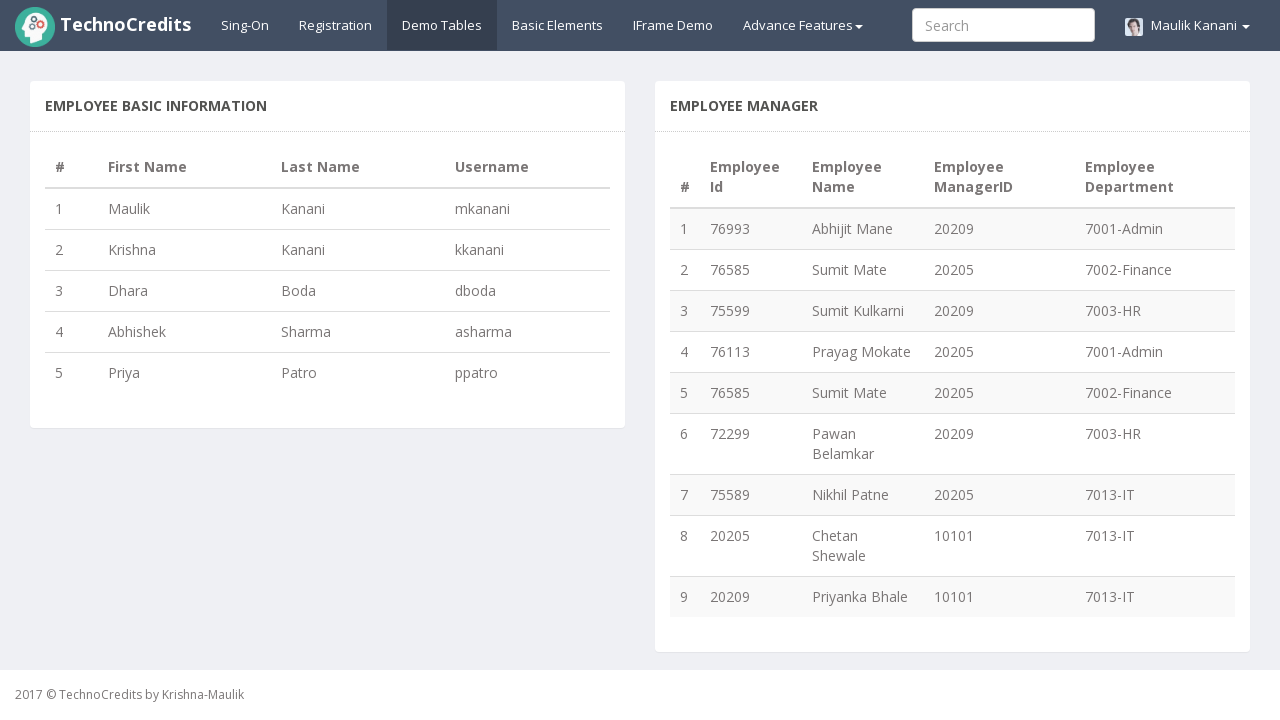

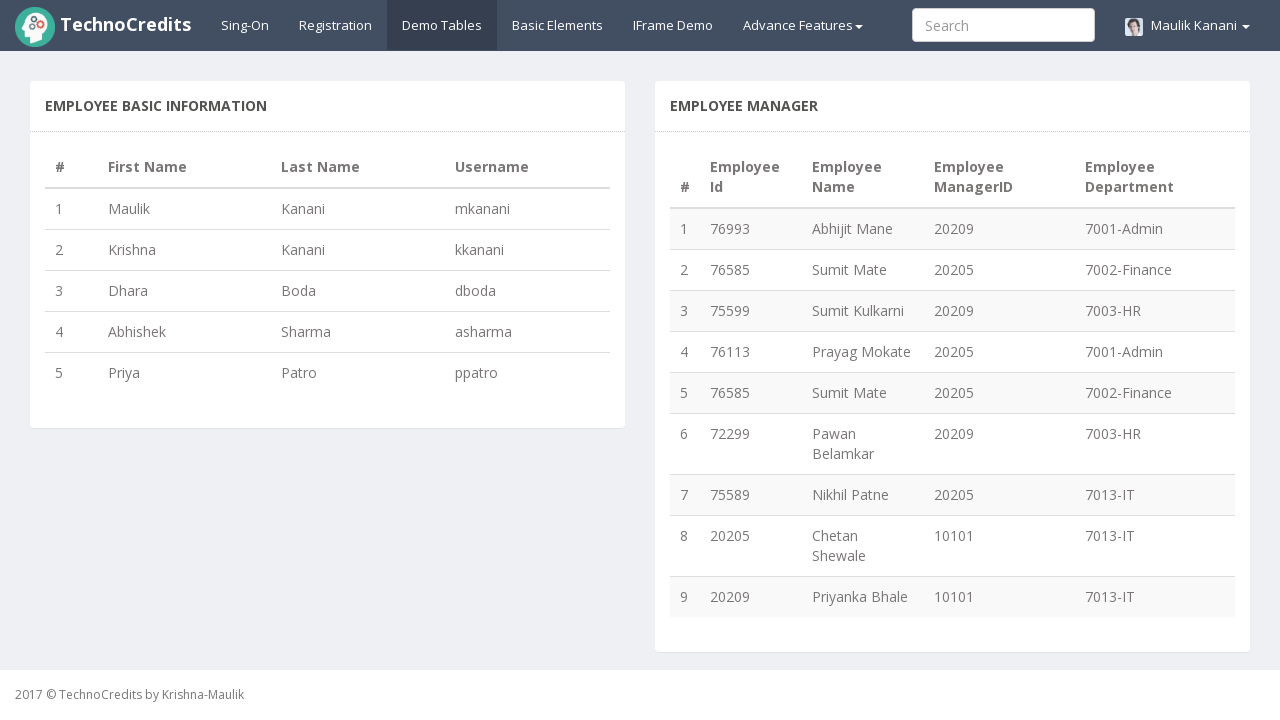